Tests handling of hidden radio button elements by finding visible elements based on their location coordinates and clicking the visible one

Starting URL: http://seleniumpractise.blogspot.in/2016/08/how-to-automate-radio-button-in.html

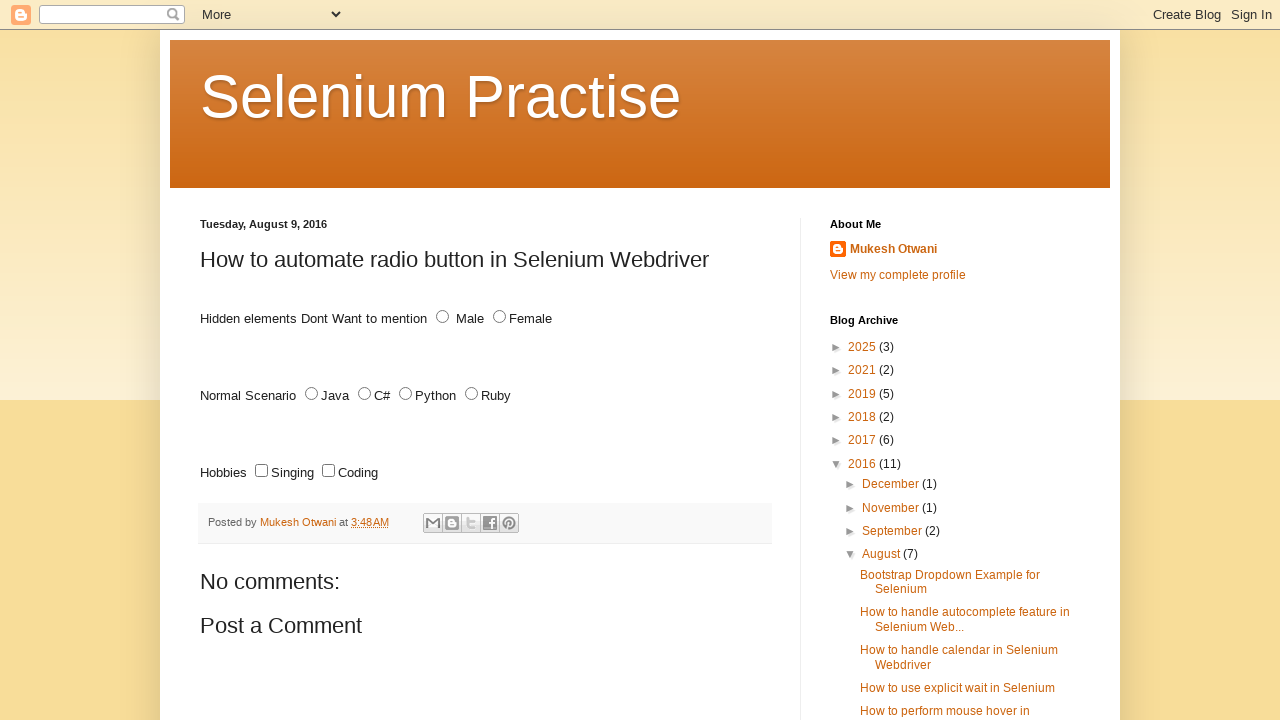

Found all radio button elements with id 'male'
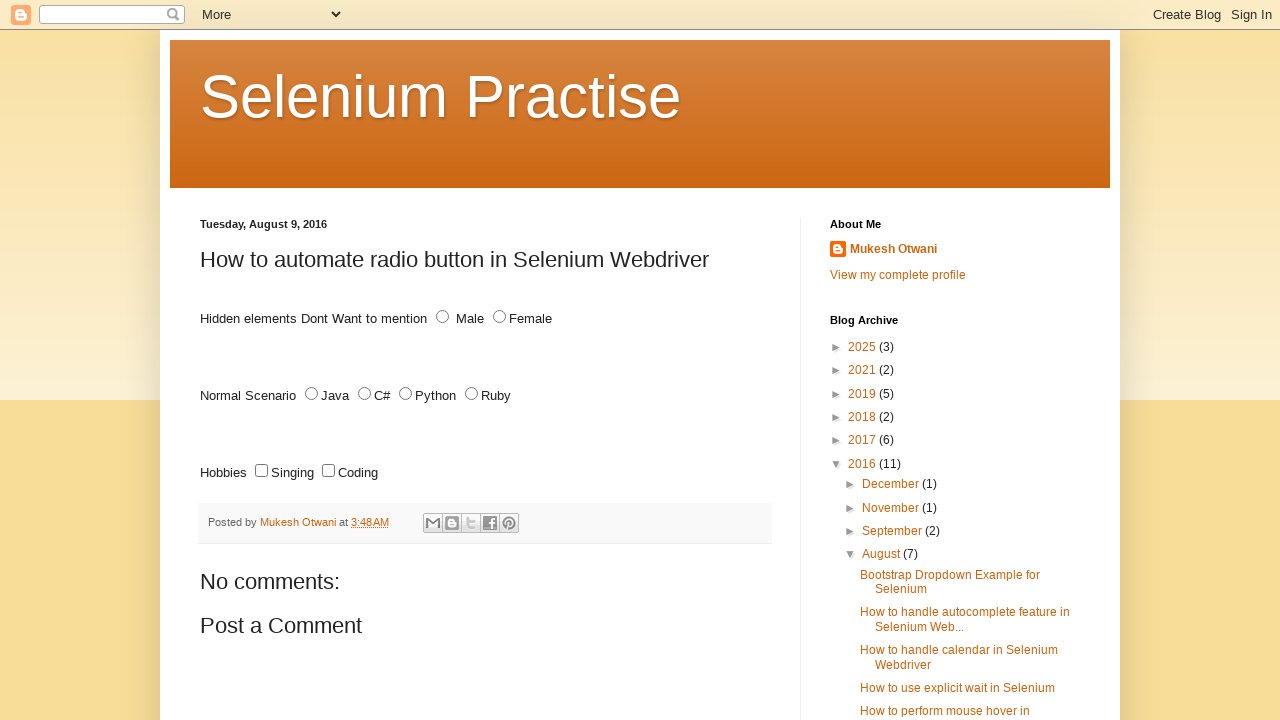

Retrieved bounding box for radio button element
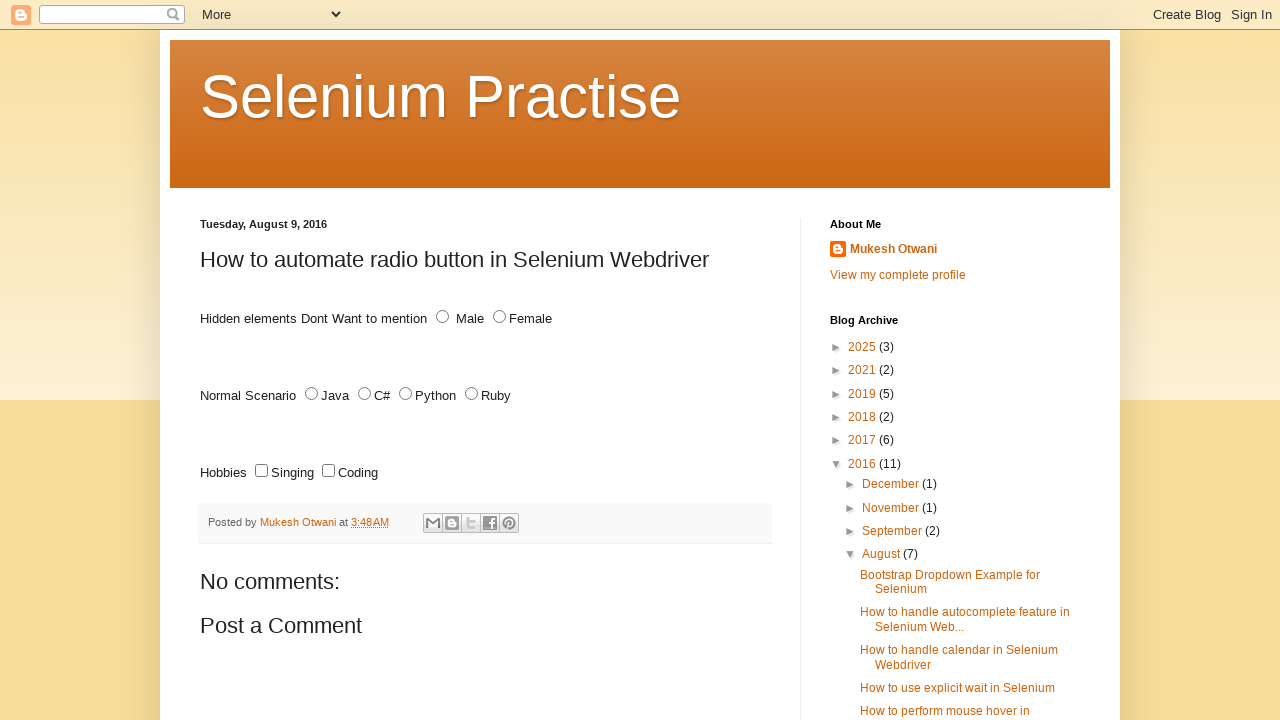

Retrieved bounding box for radio button element
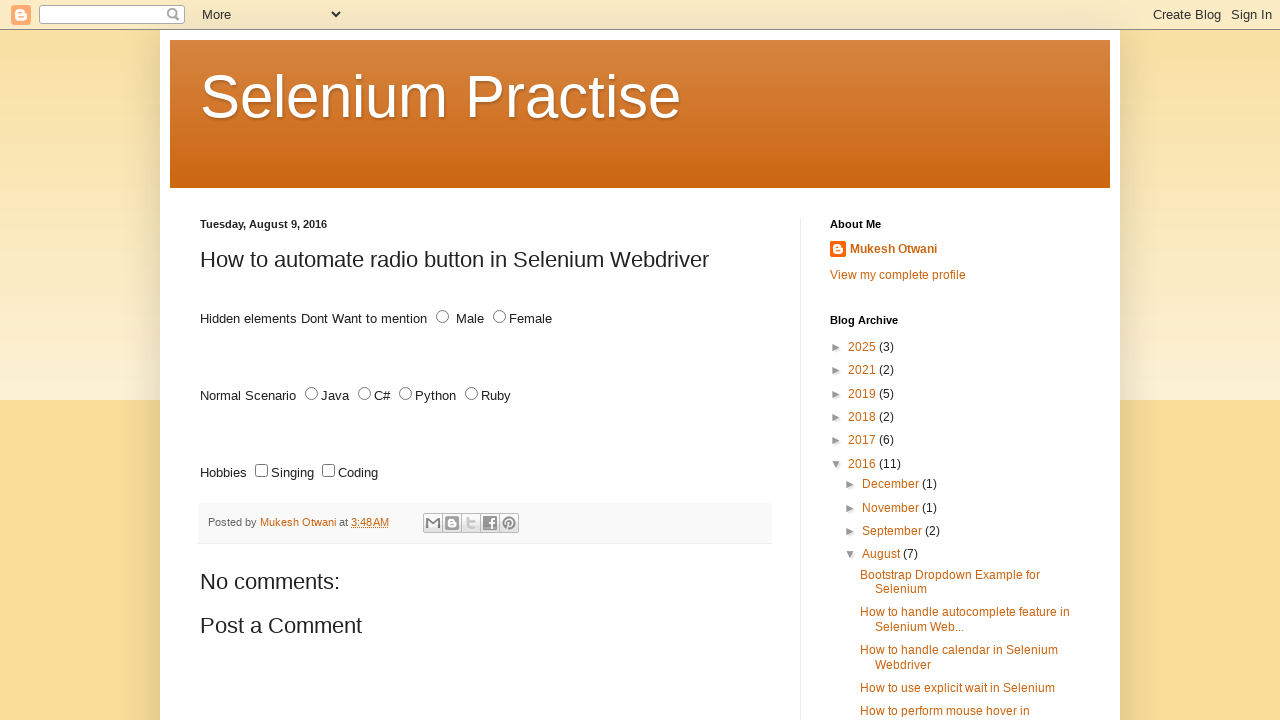

Clicked visible radio button based on location coordinates
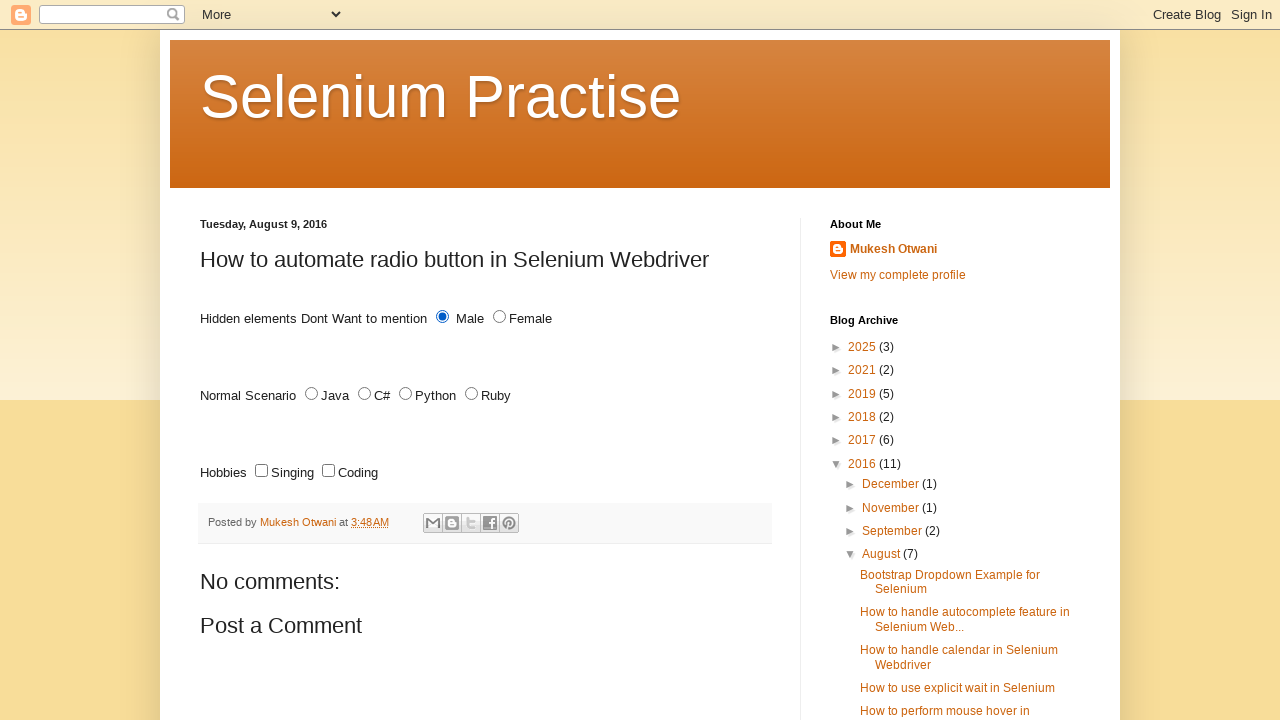

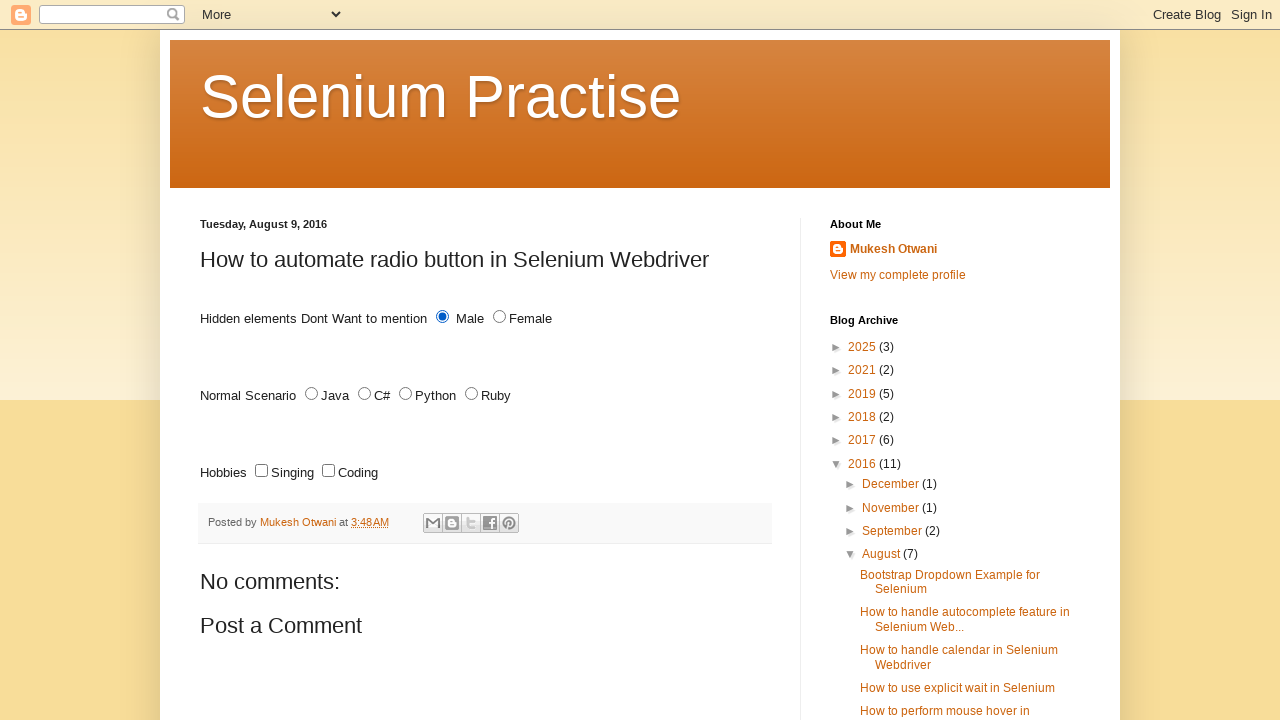